Tests e-commerce functionality by searching for products, adding specific items (containing 'ca' like Cashews and Carrot) to cart, and completing the checkout process

Starting URL: https://rahulshettyacademy.com/seleniumPractise/#/

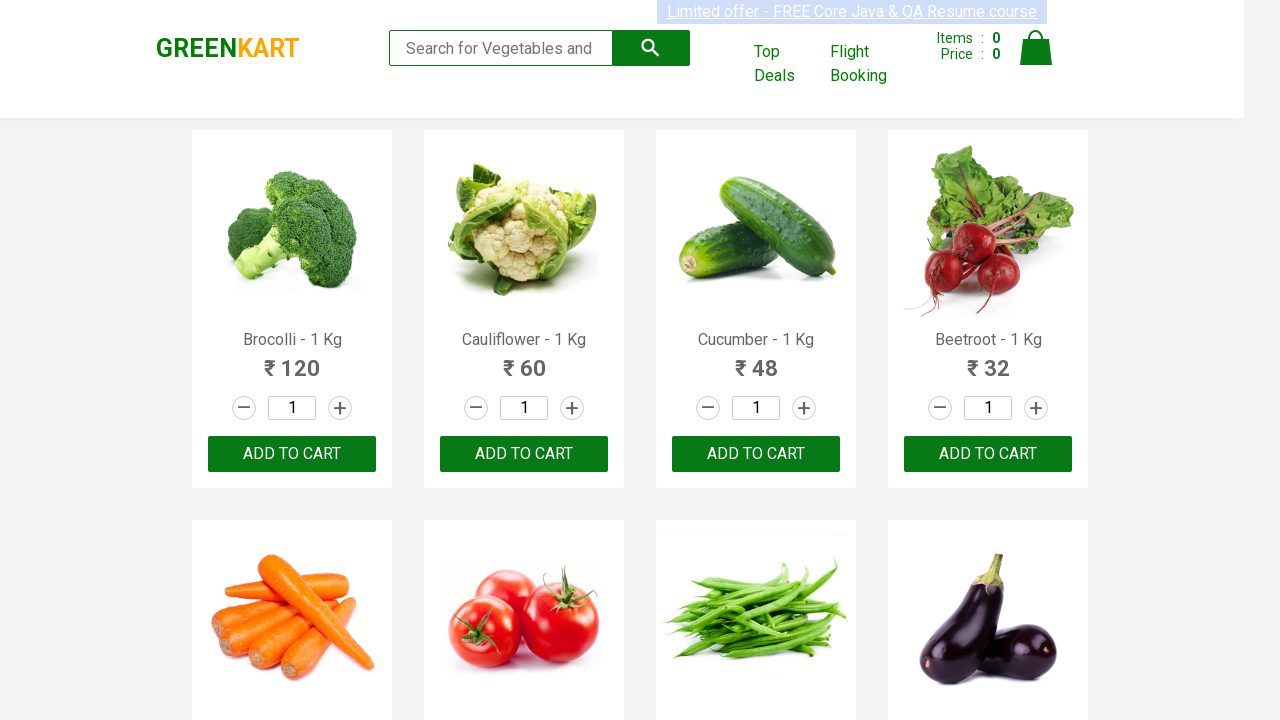

Typed 'ca' in search box to filter products on .search-keyword
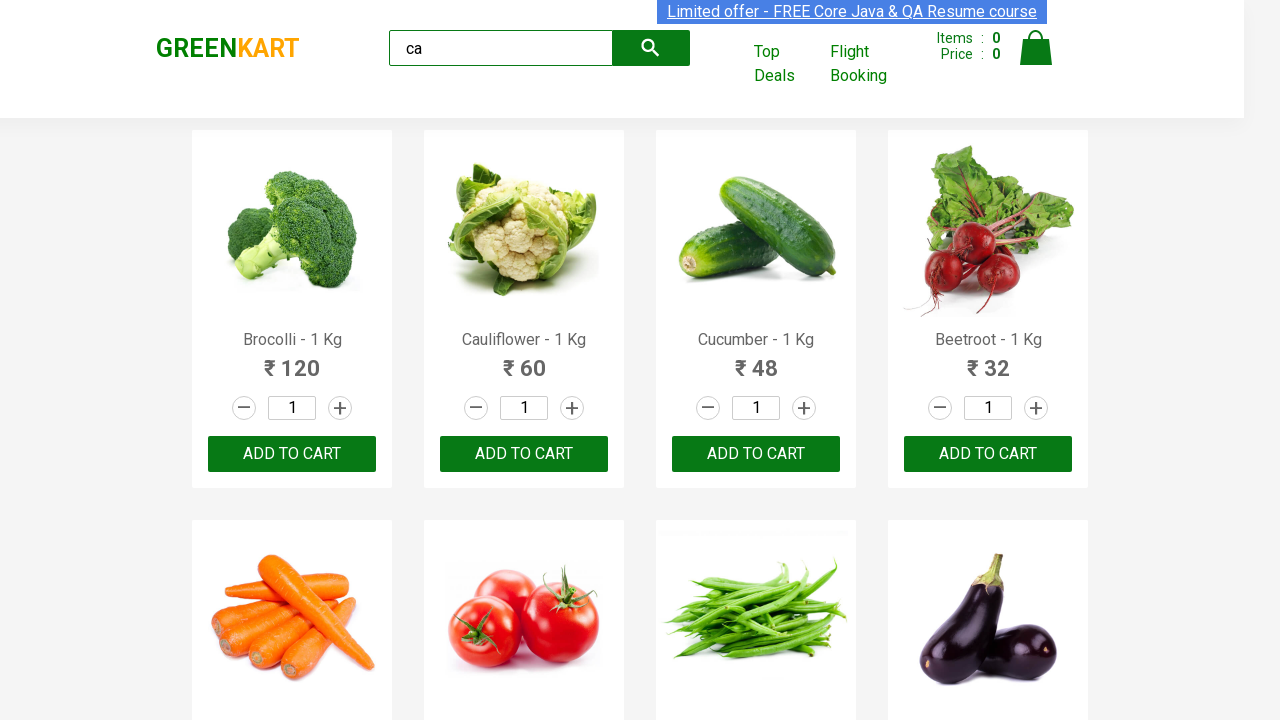

Waited 2 seconds for products to filter
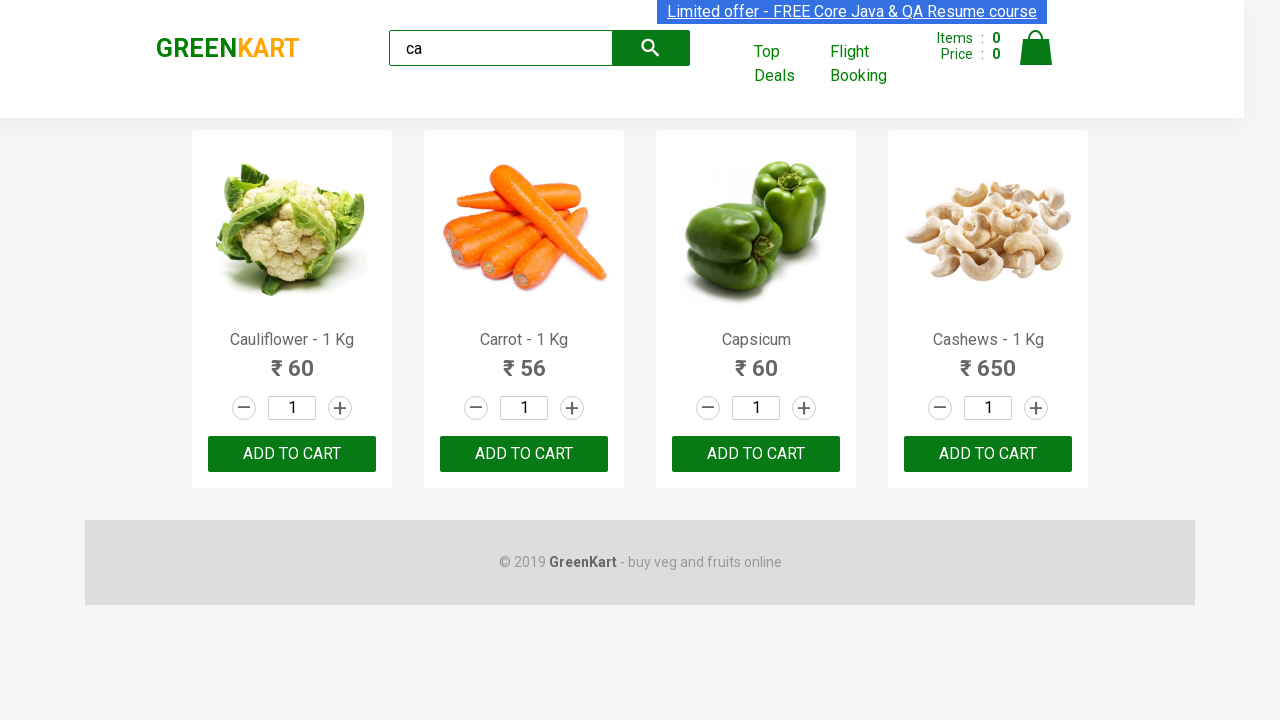

Products loaded after filtering by 'ca'
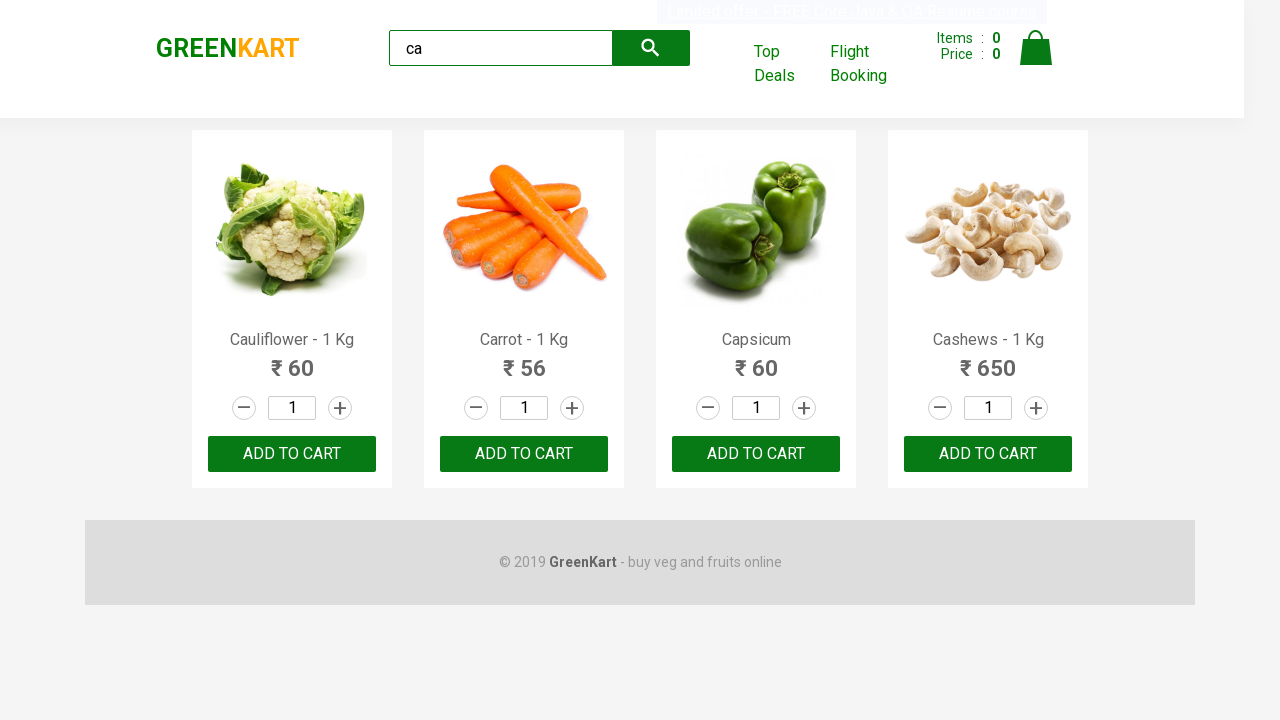

Clicked add to cart button for 3rd product at (756, 454) on :nth-child(3) > .product-action > button
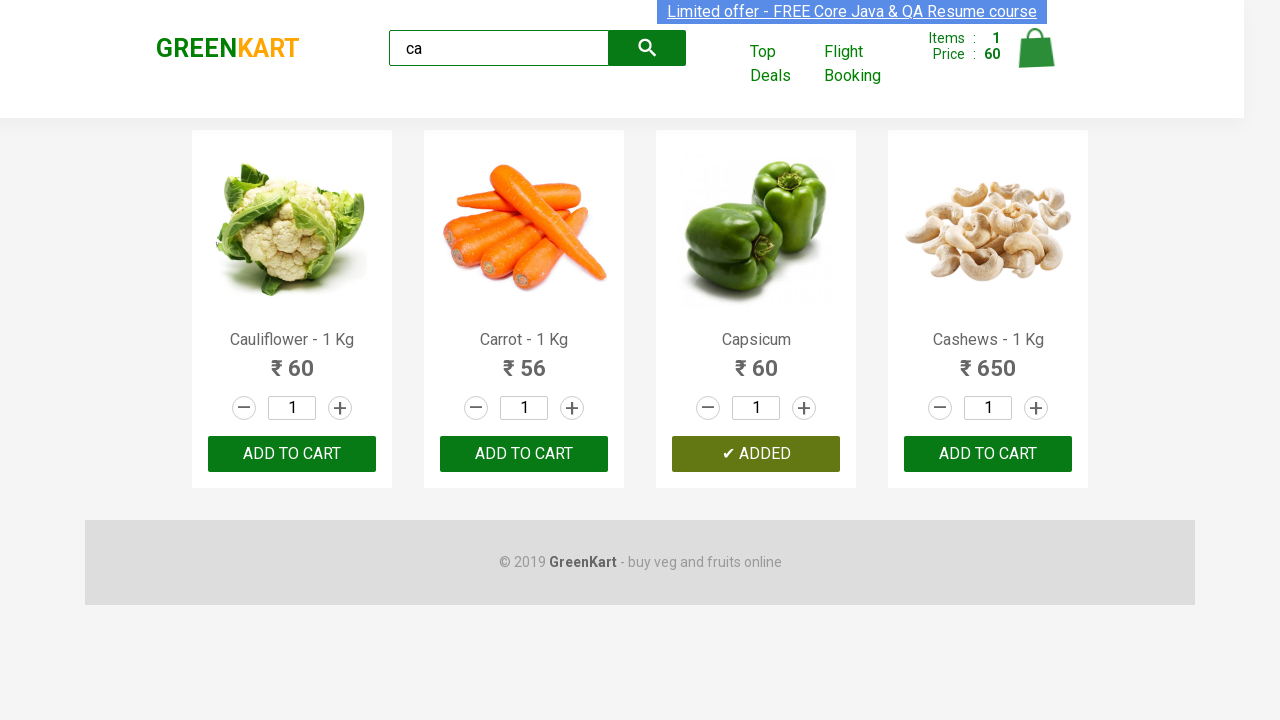

Added product containing 'ca' to cart: Carrot - 1 Kg at (524, 454) on .products .product >> nth=1 >> button
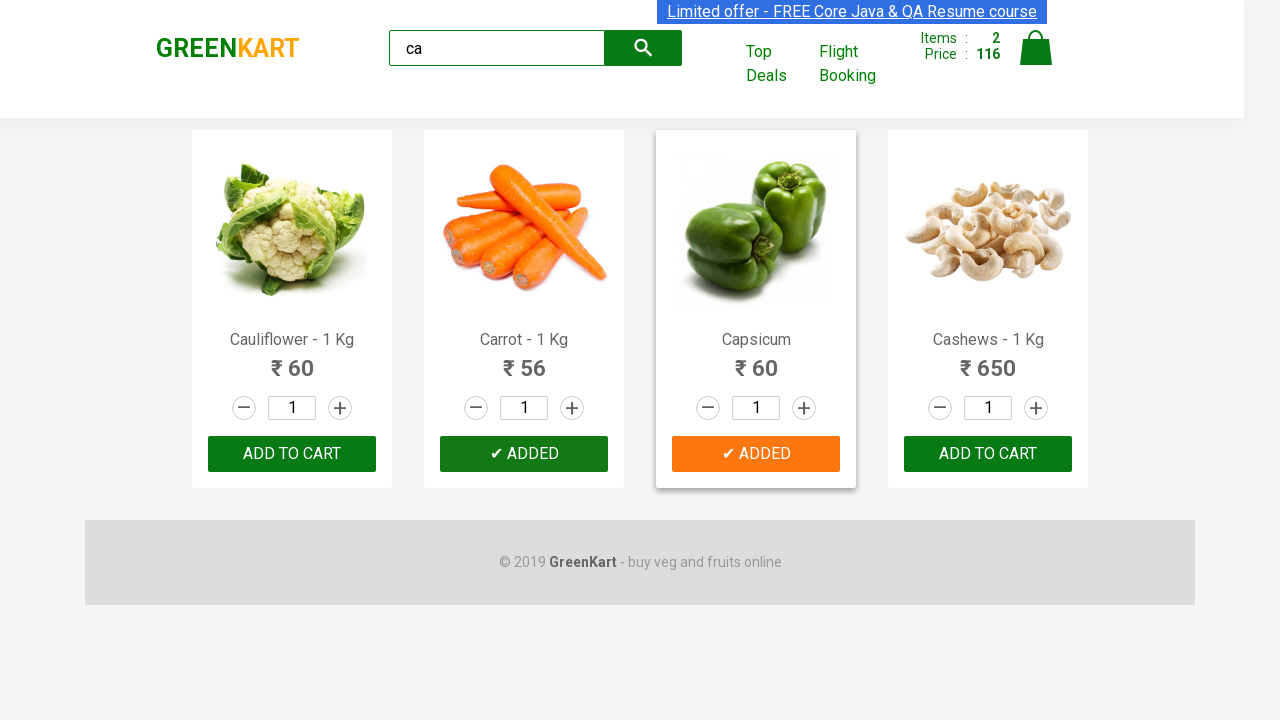

Added product containing 'ca' to cart: Cashews - 1 Kg at (988, 454) on .products .product >> nth=3 >> button
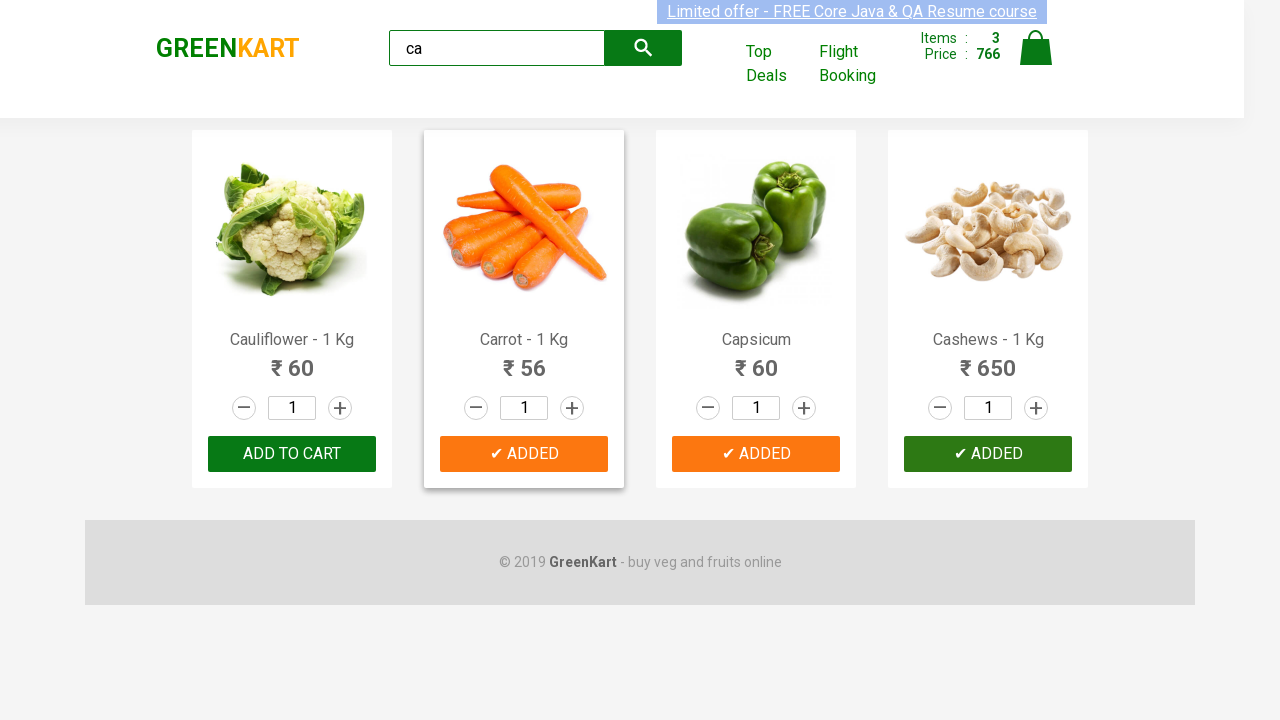

Clicked cart icon to view cart at (1036, 48) on .cart-icon > img
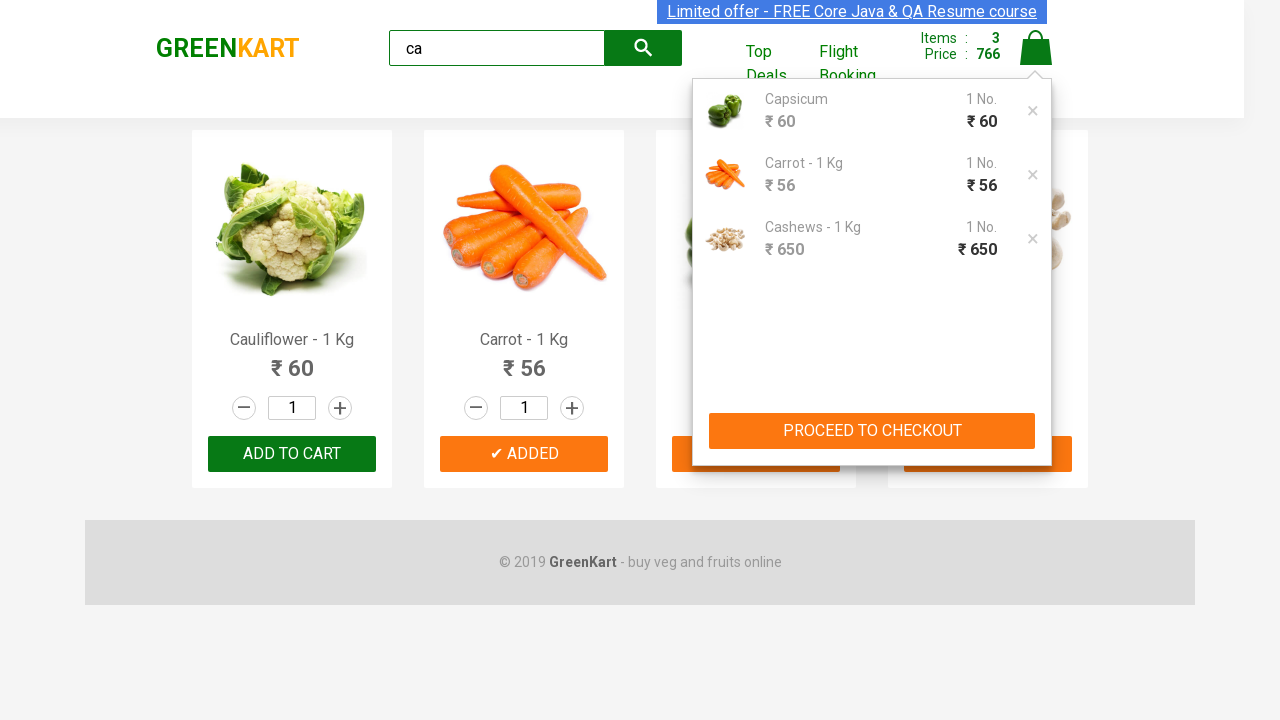

Clicked 'PROCEED TO CHECKOUT' button at (872, 431) on text=PROCEED TO CHECKOUT
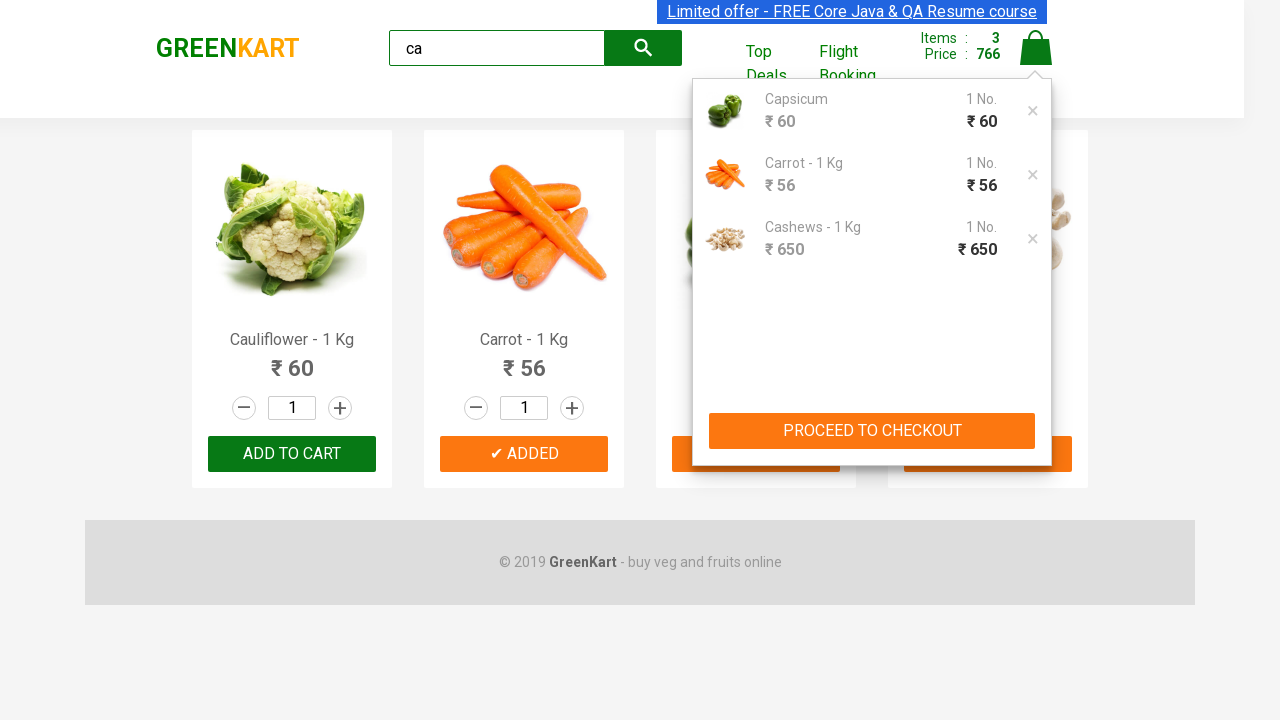

Clicked 'Place Order' button to complete checkout at (1036, 562) on text=Place Order
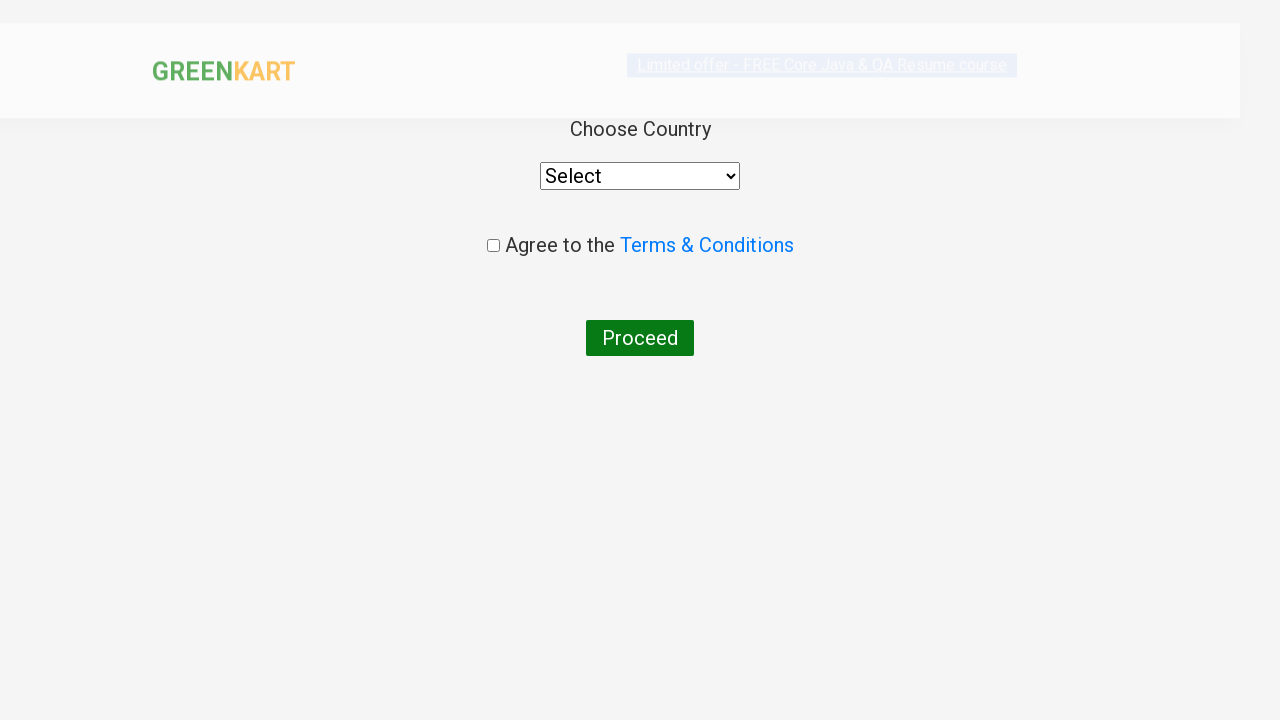

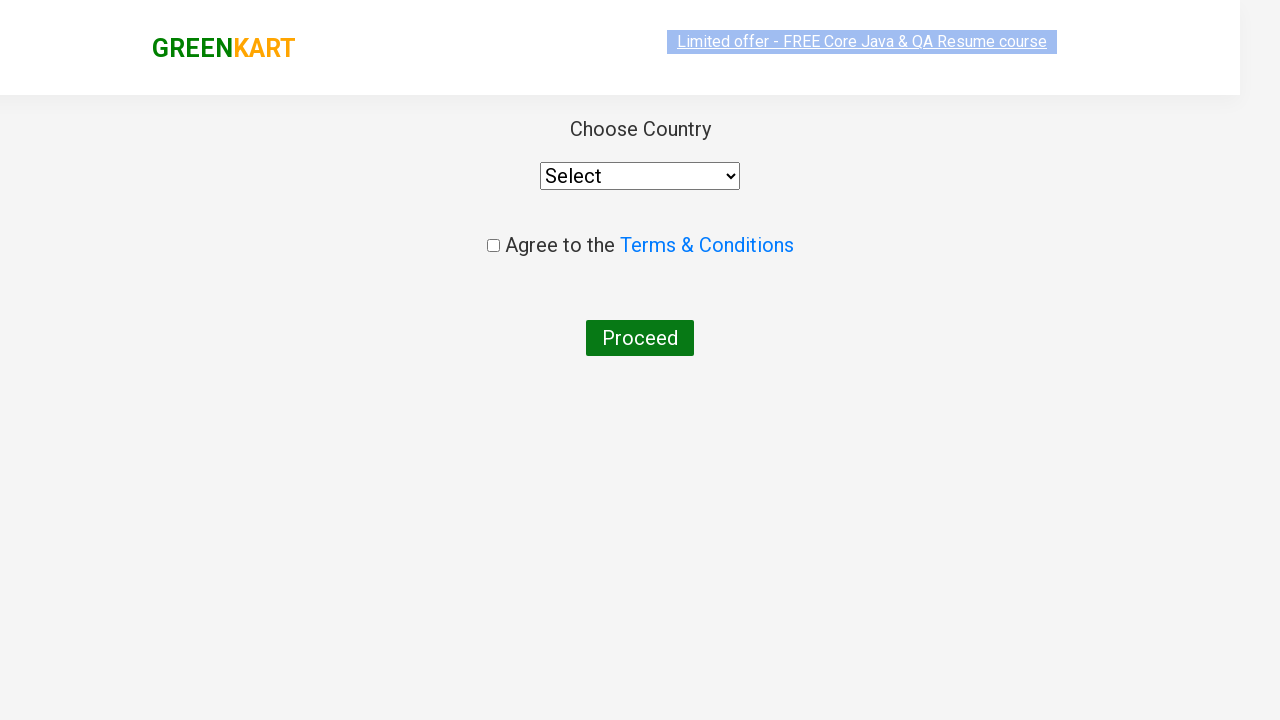